Navigates through a paginated table to find and select a checkbox for a specific country (Hong Kong)

Starting URL: https://selectorshub.com/xpath-practice-page/

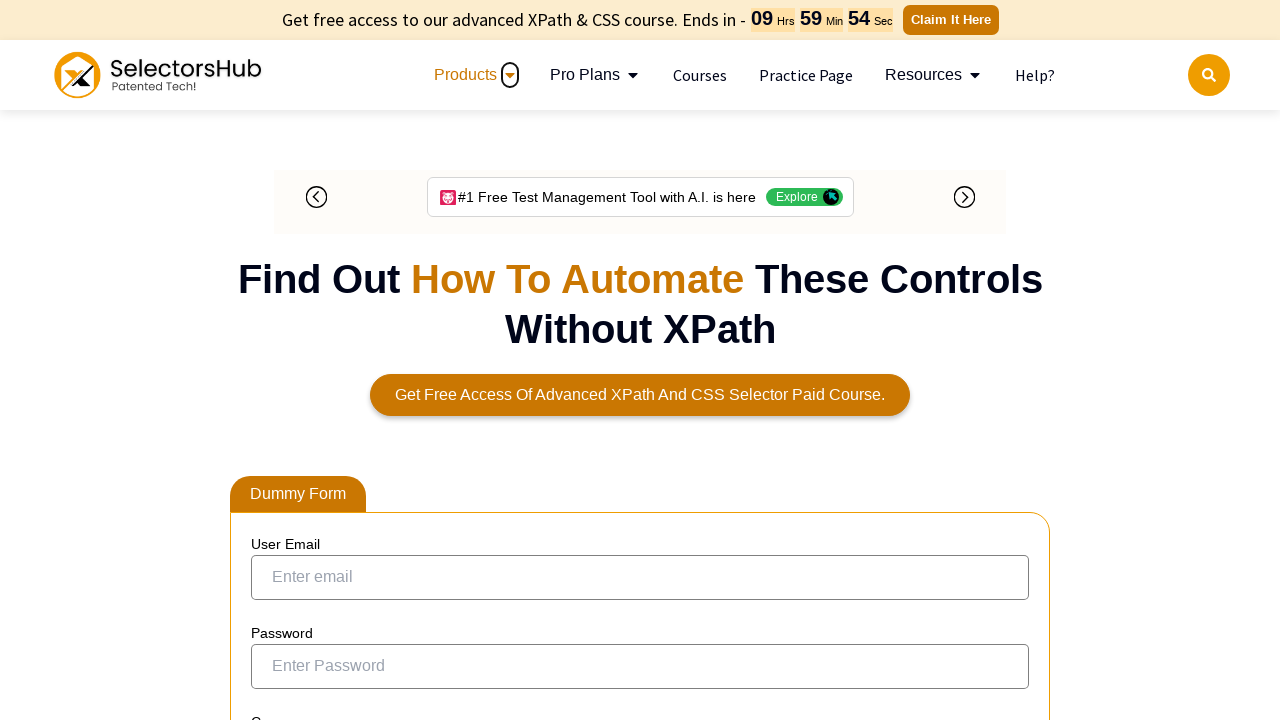

Waited 5 seconds for page to load
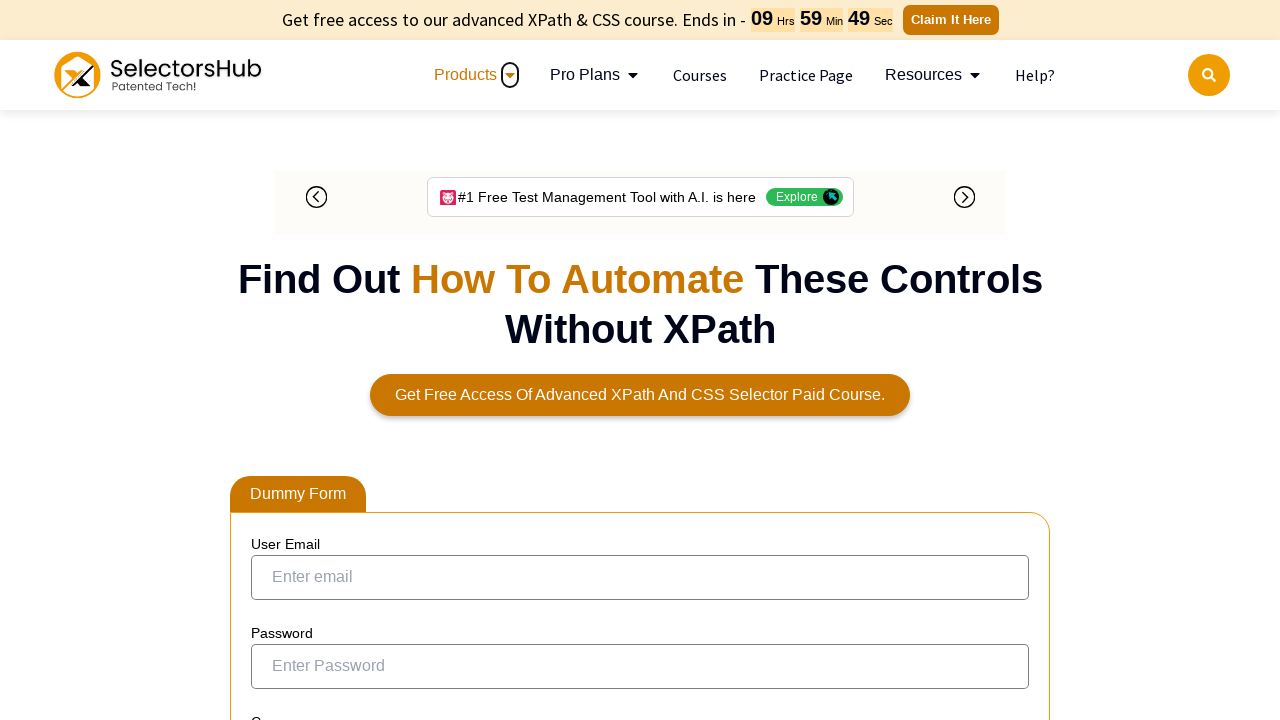

Queried for Hong Kong element on current page
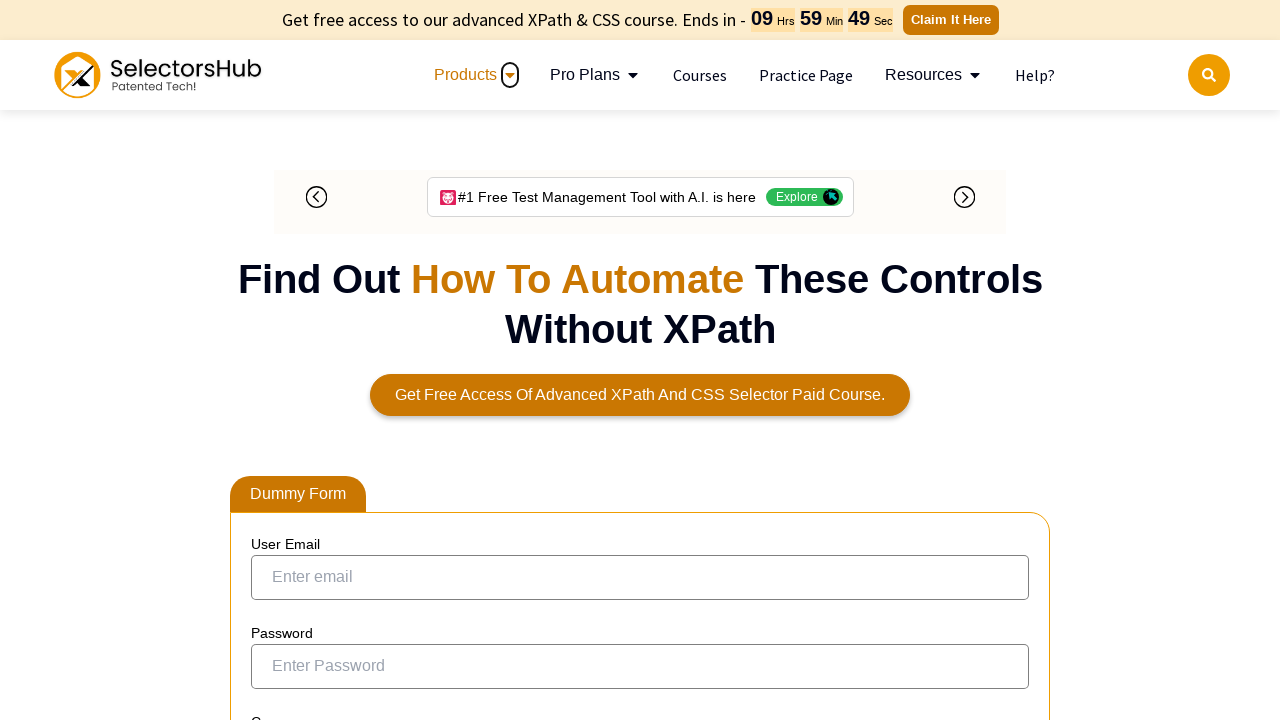

Queried for Next button
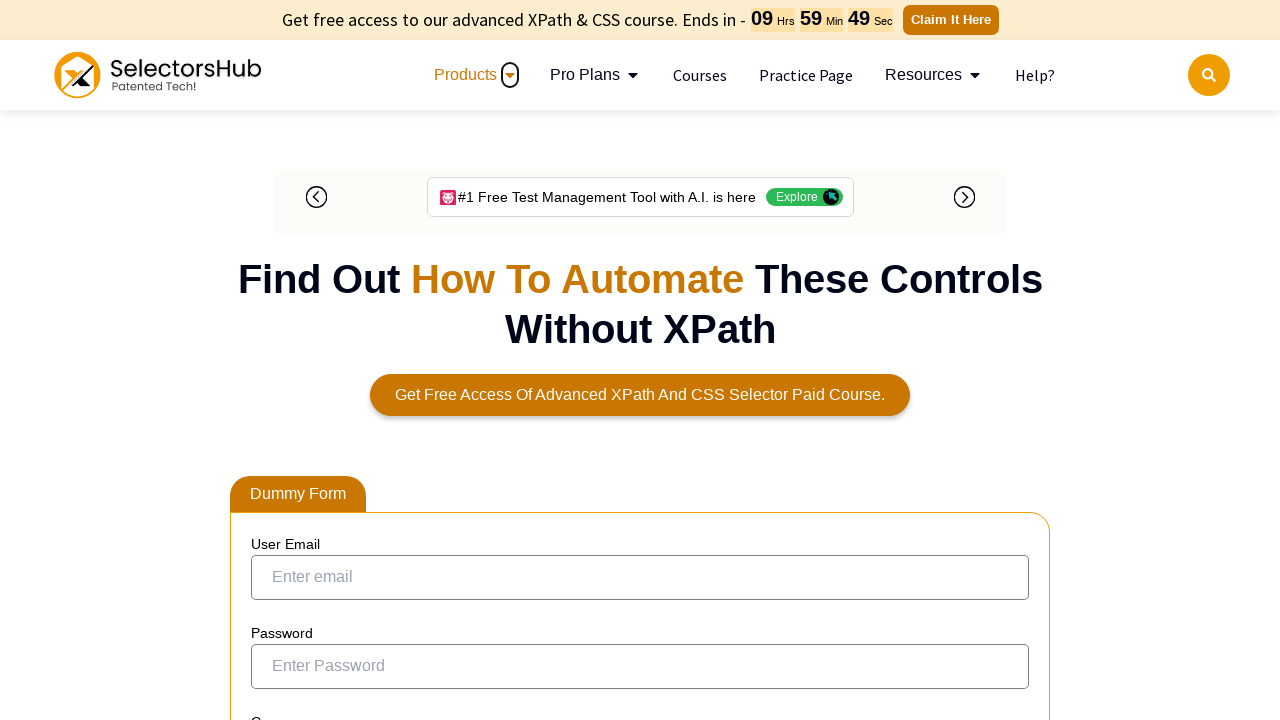

Next button not found - end of pagination
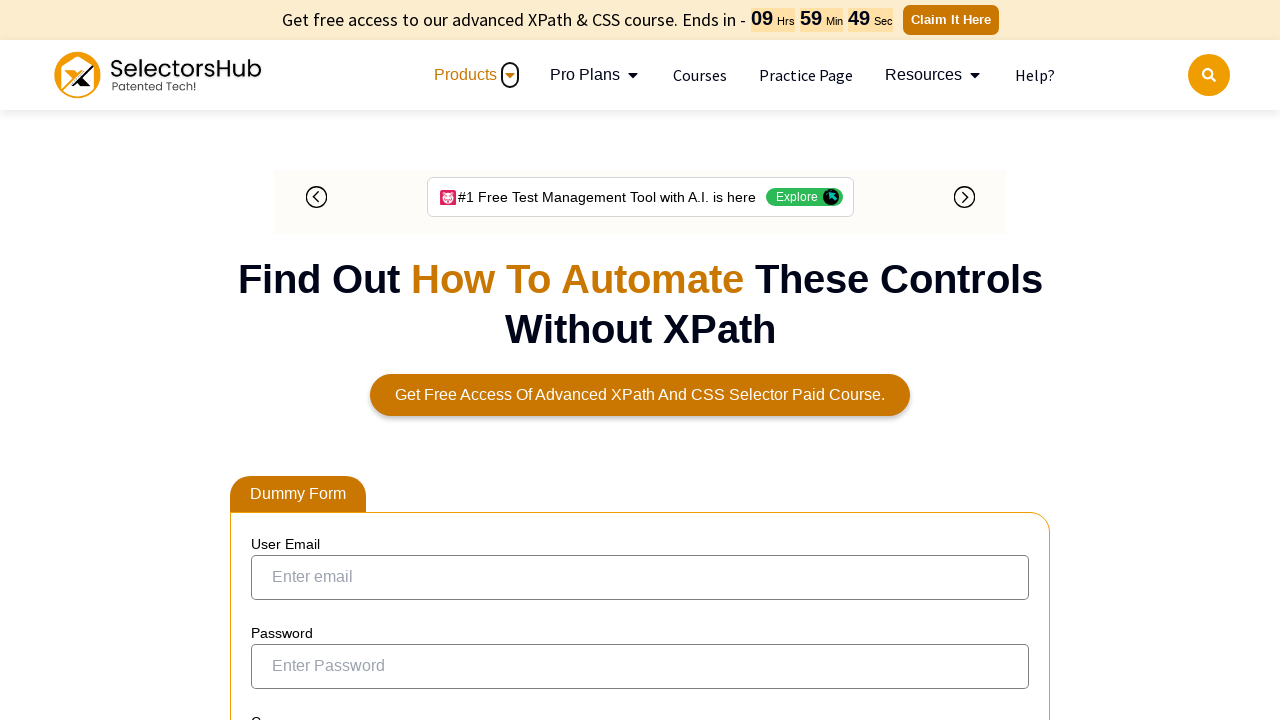

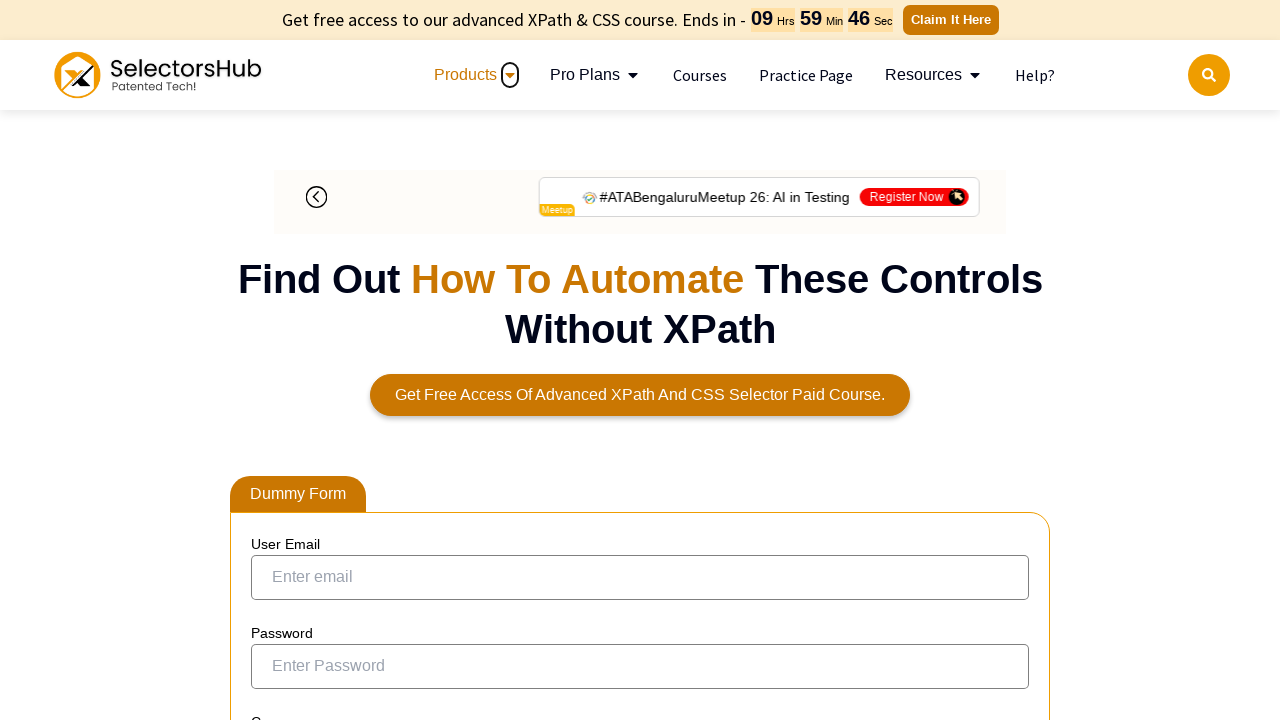